Navigates to a HYR Tutorials page about adding padding to containers and maximizes the browser window.

Starting URL: https://www.hyrtutorials.com/p/add-padding-to-containers.html

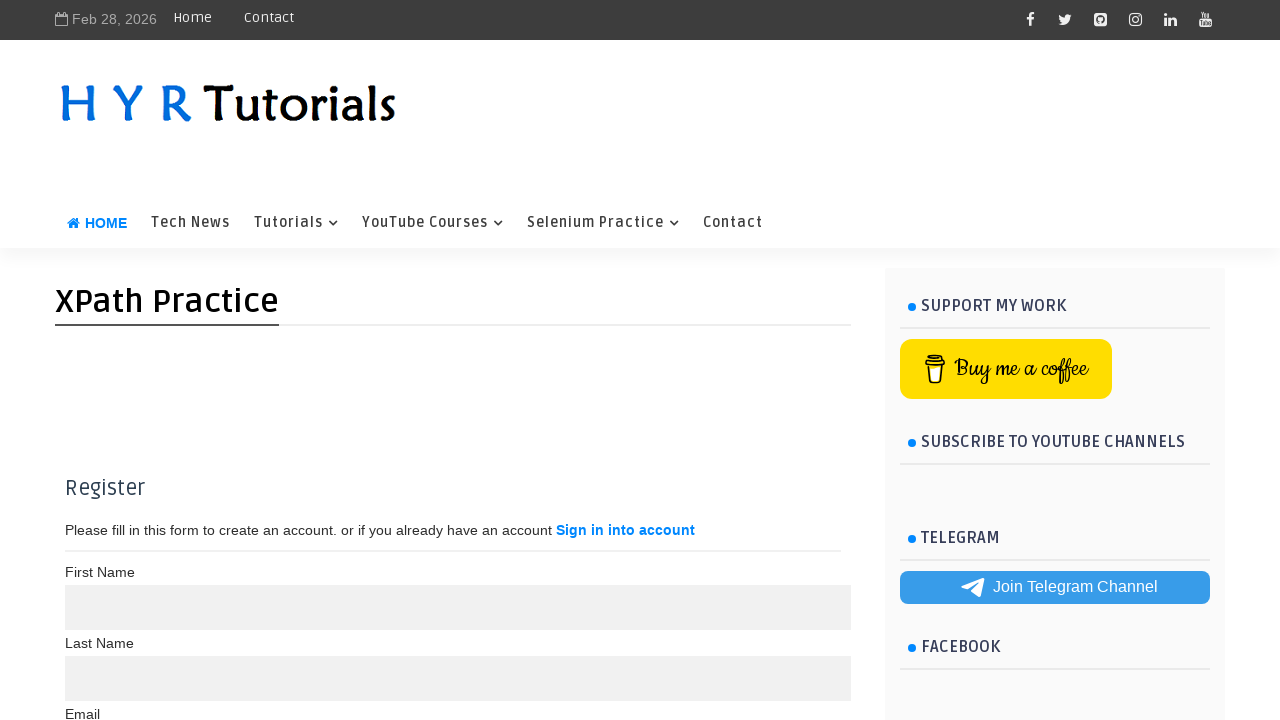

Set viewport size to 1920x1080
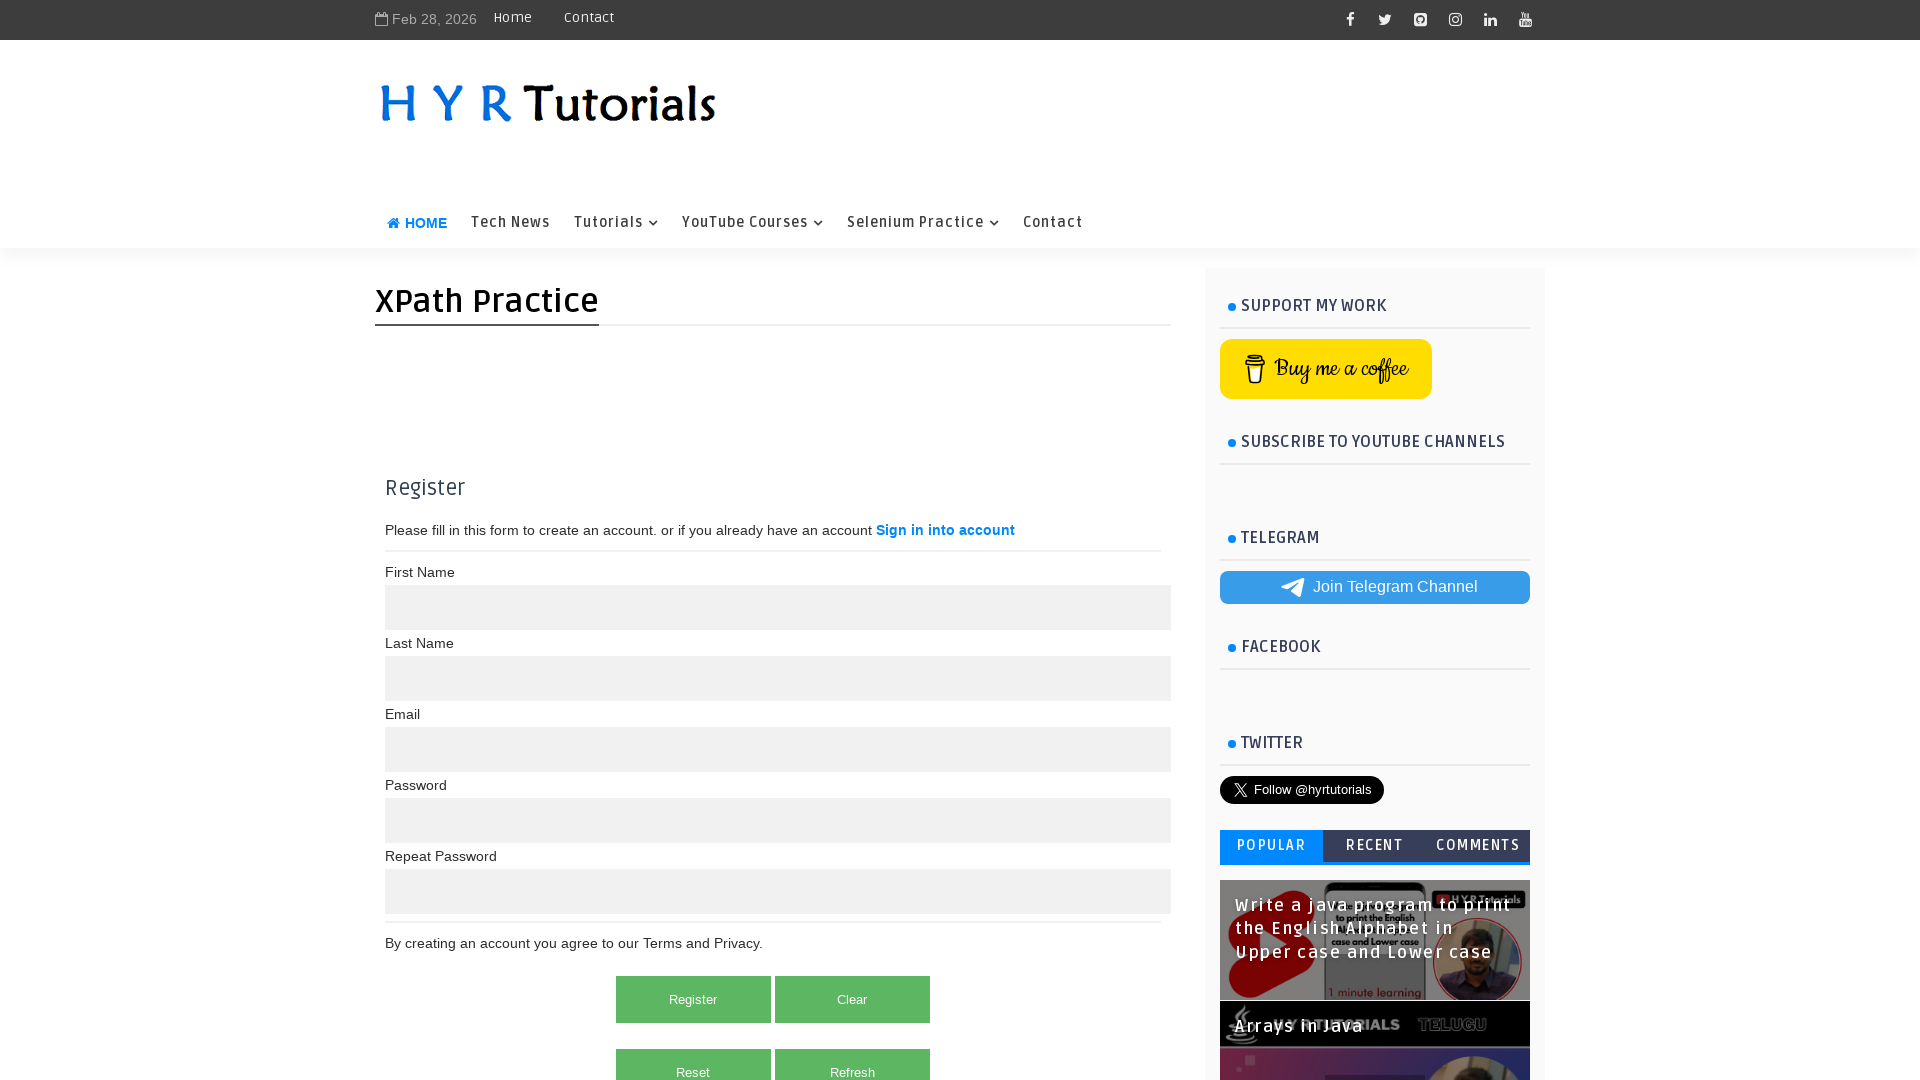

Page content loaded (domcontentloaded)
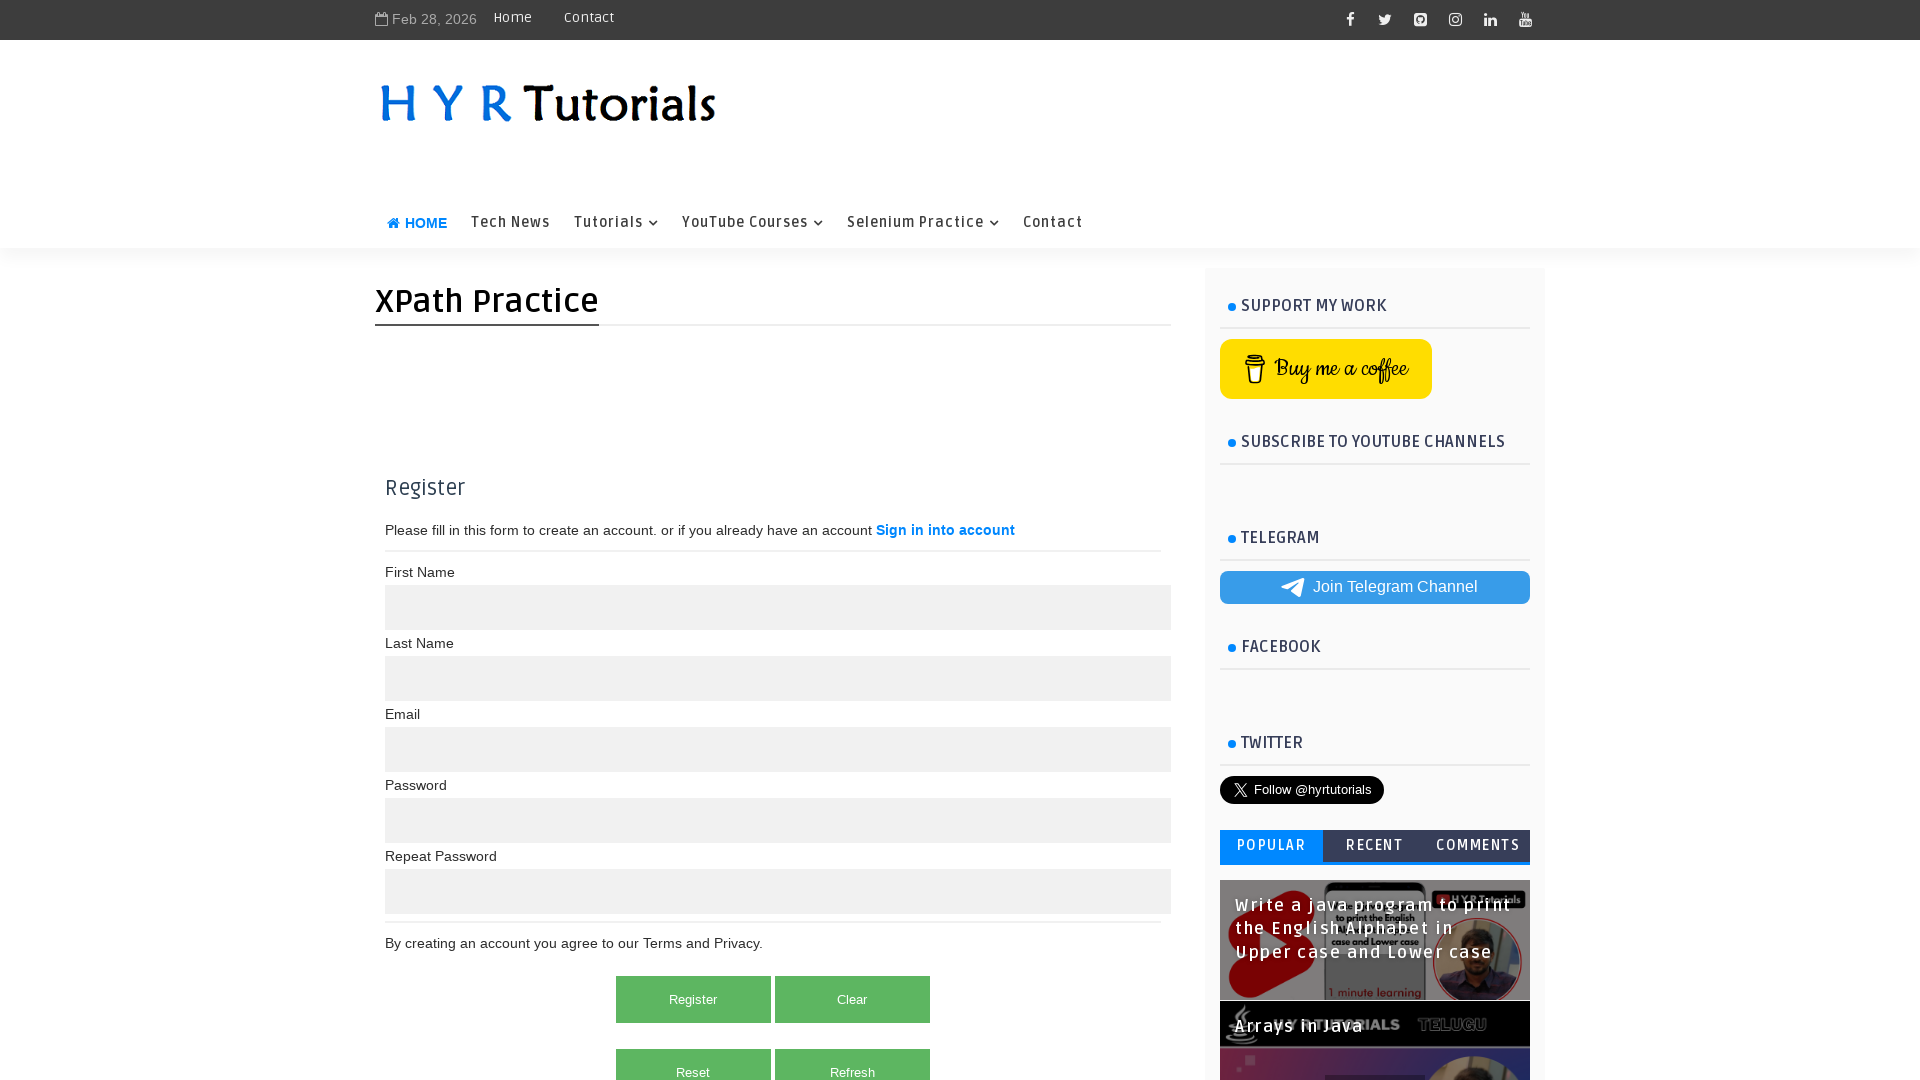

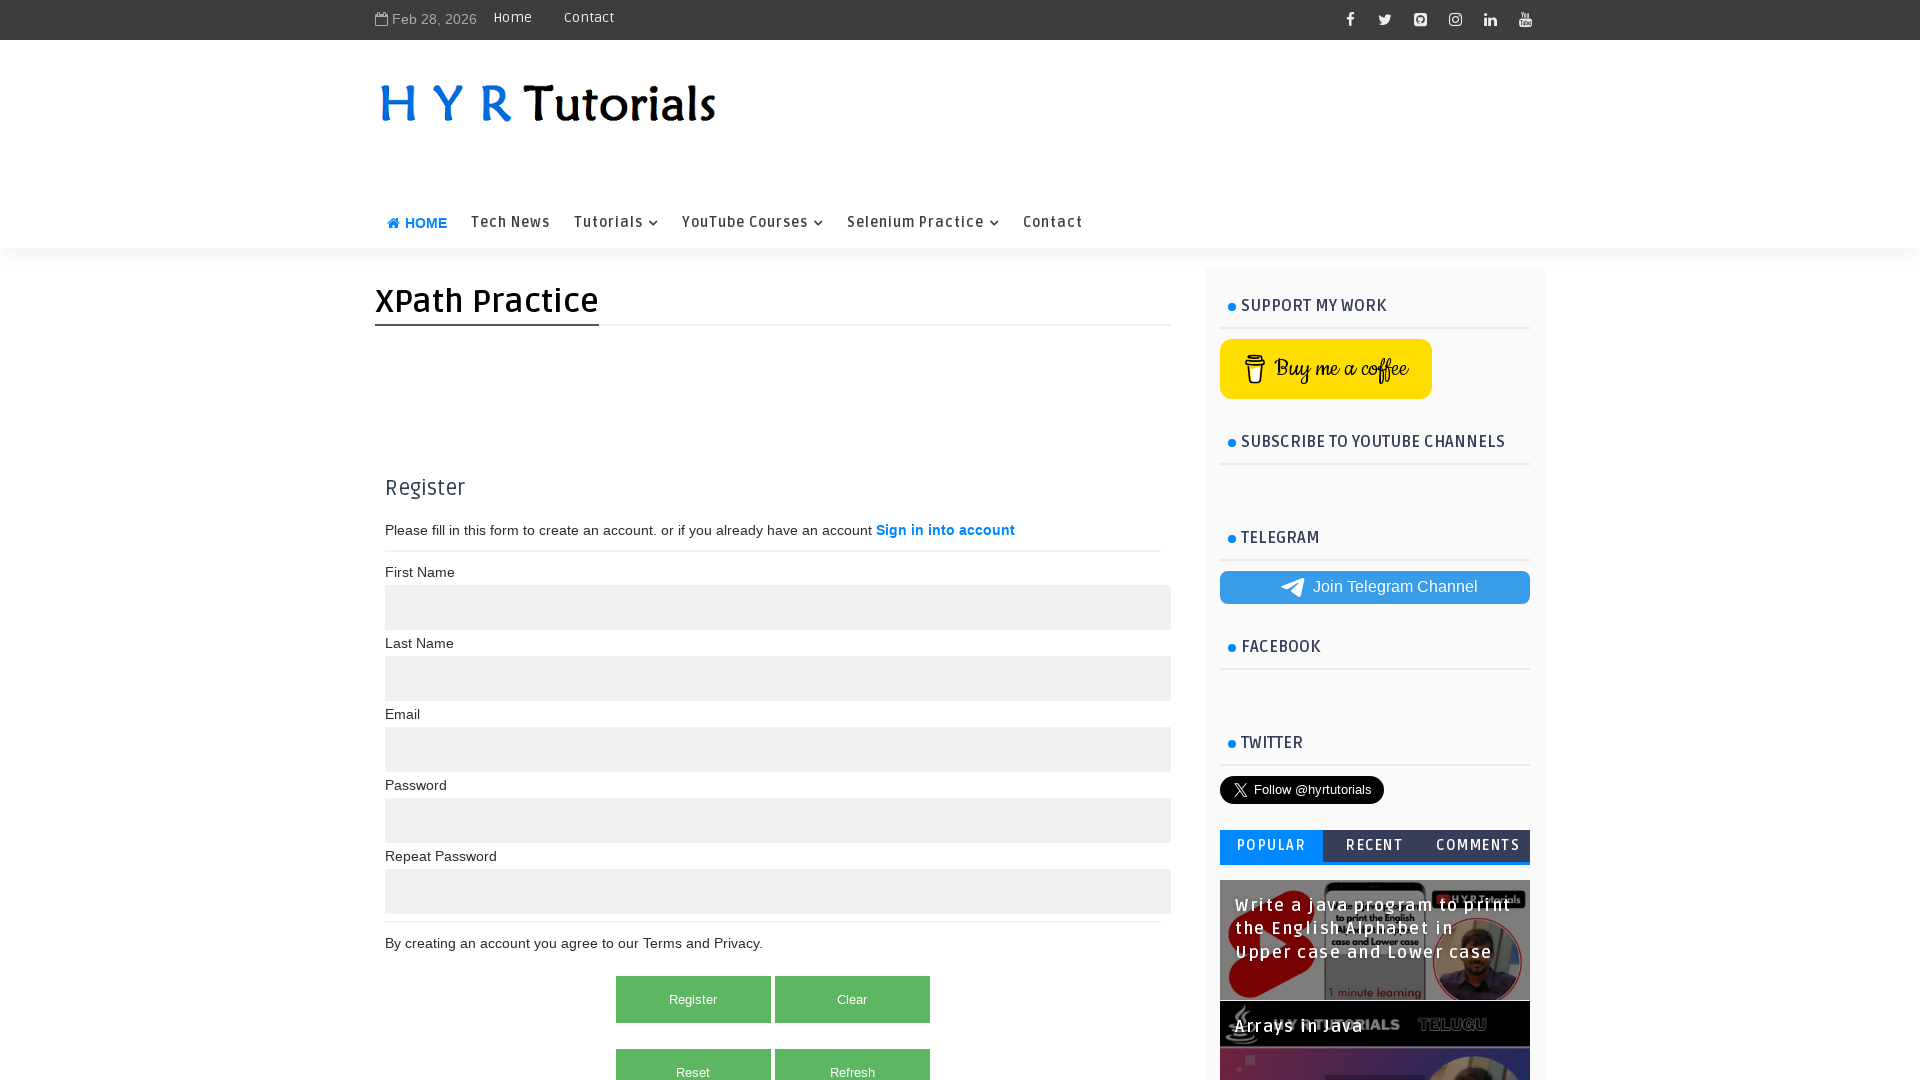